Tests accepting a JavaScript alert and verifying the result message

Starting URL: https://the-internet.herokuapp.com/javascript_alerts

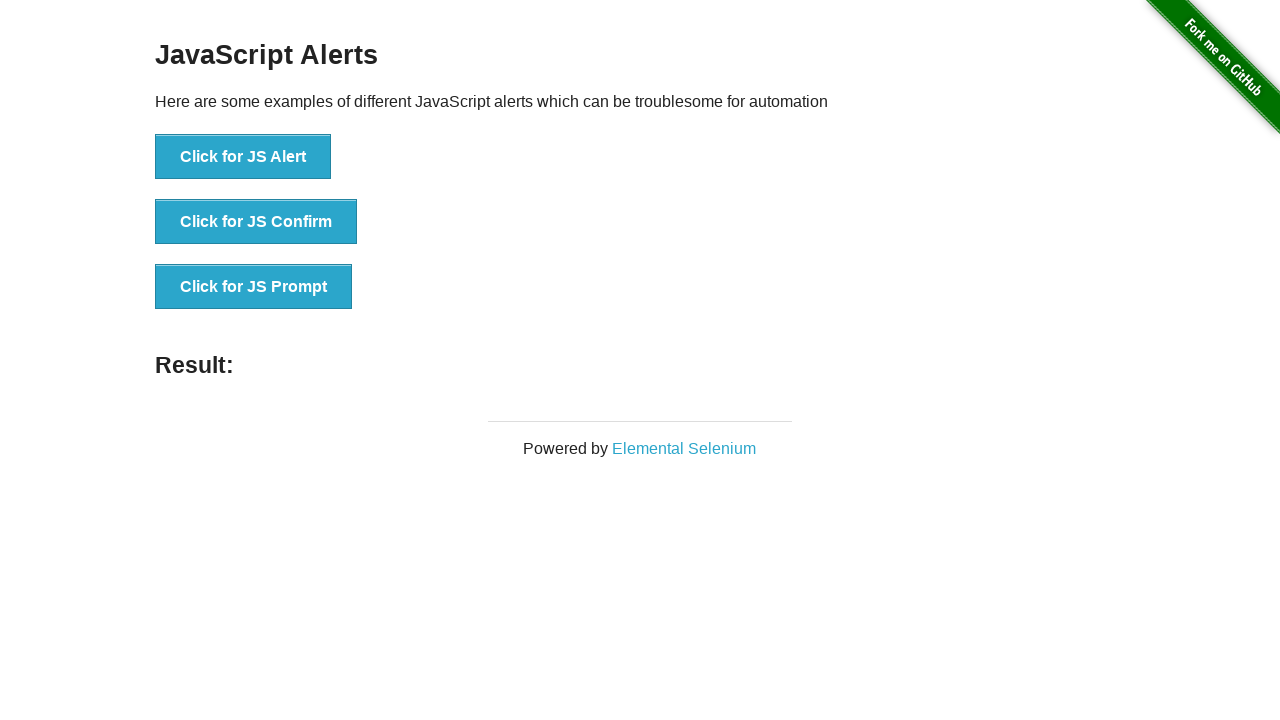

Clicked button to trigger JavaScript alert at (243, 157) on button[onclick='jsAlert()']
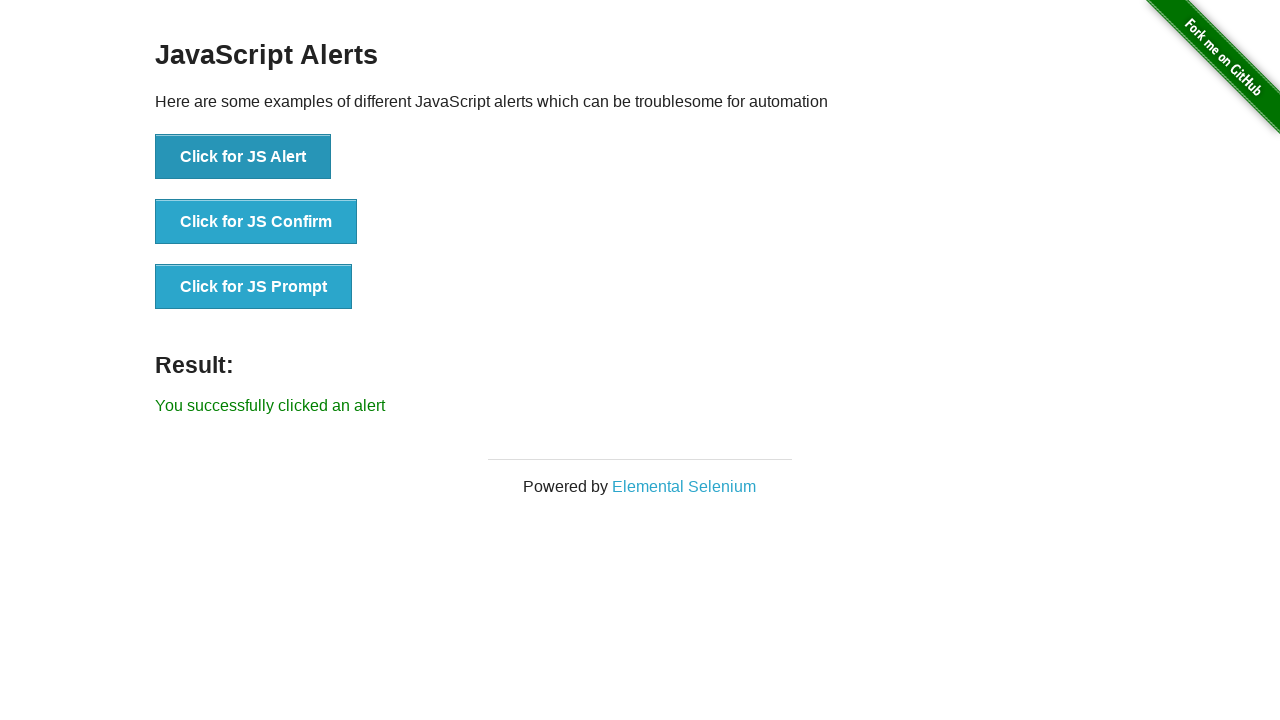

Set up dialog handler to accept alerts
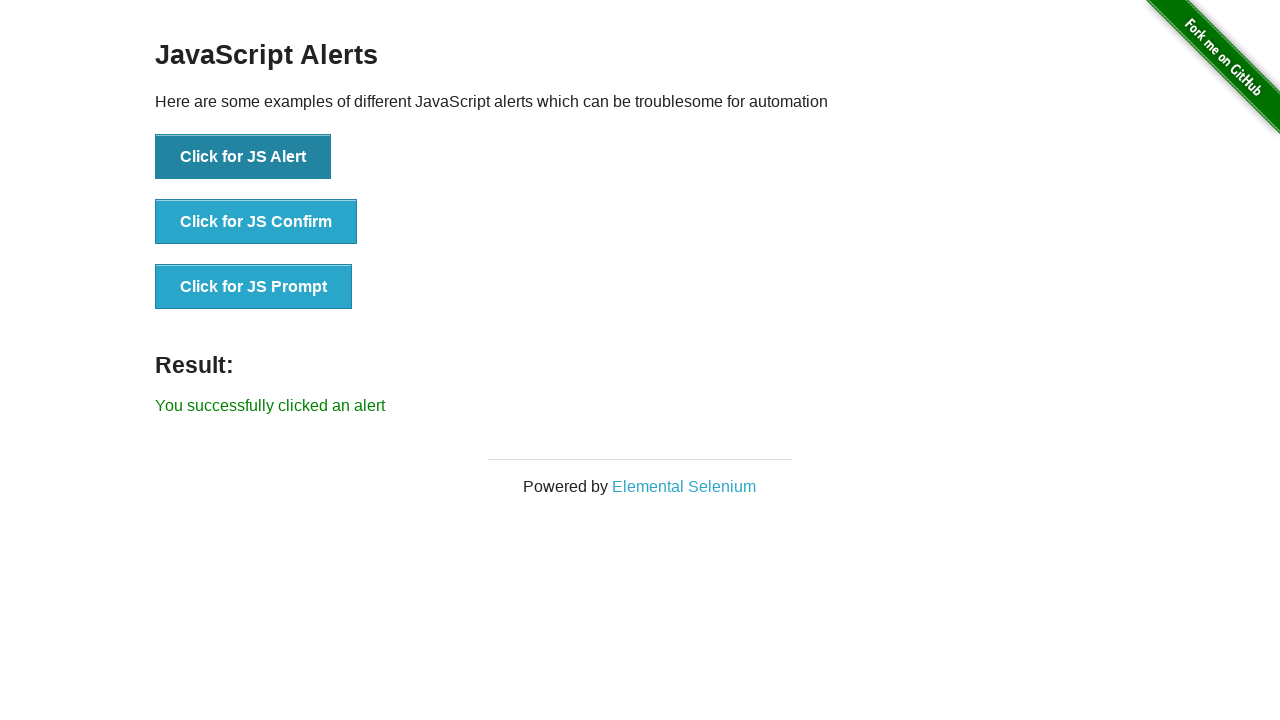

Located result message element
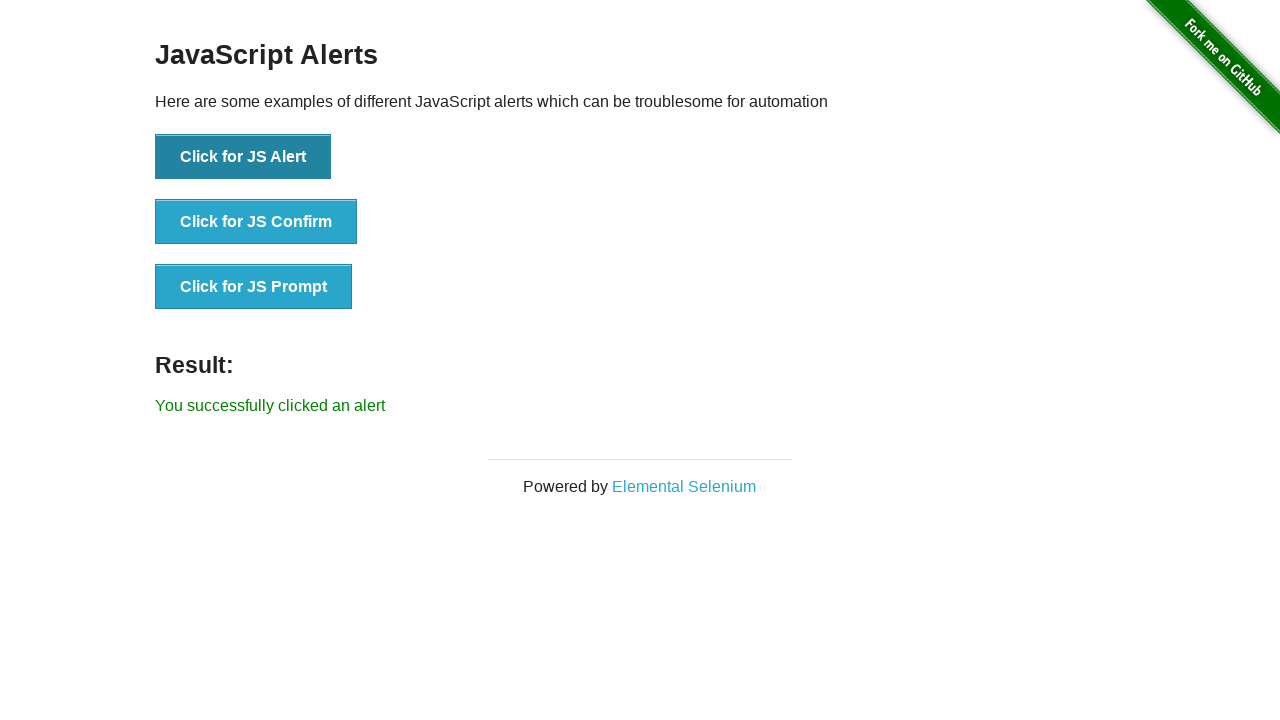

Result message appeared on page
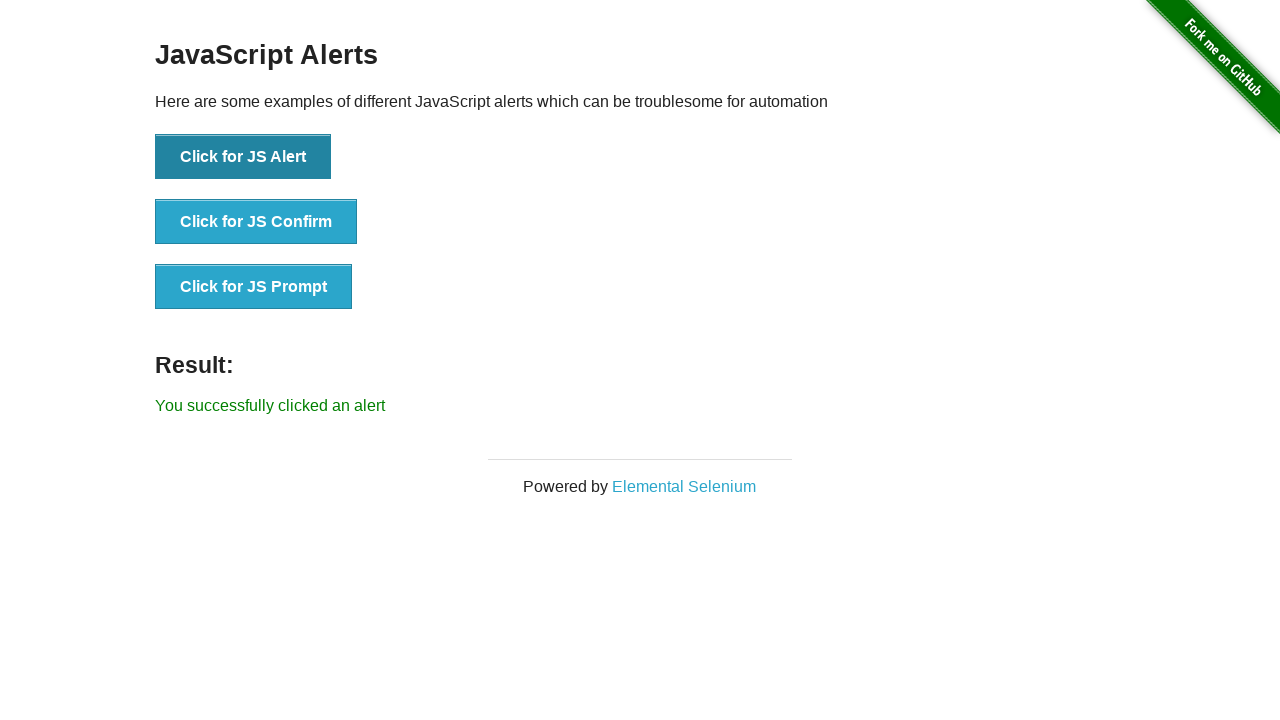

Verified result message matches expected text: 'You successfully clicked an alert'
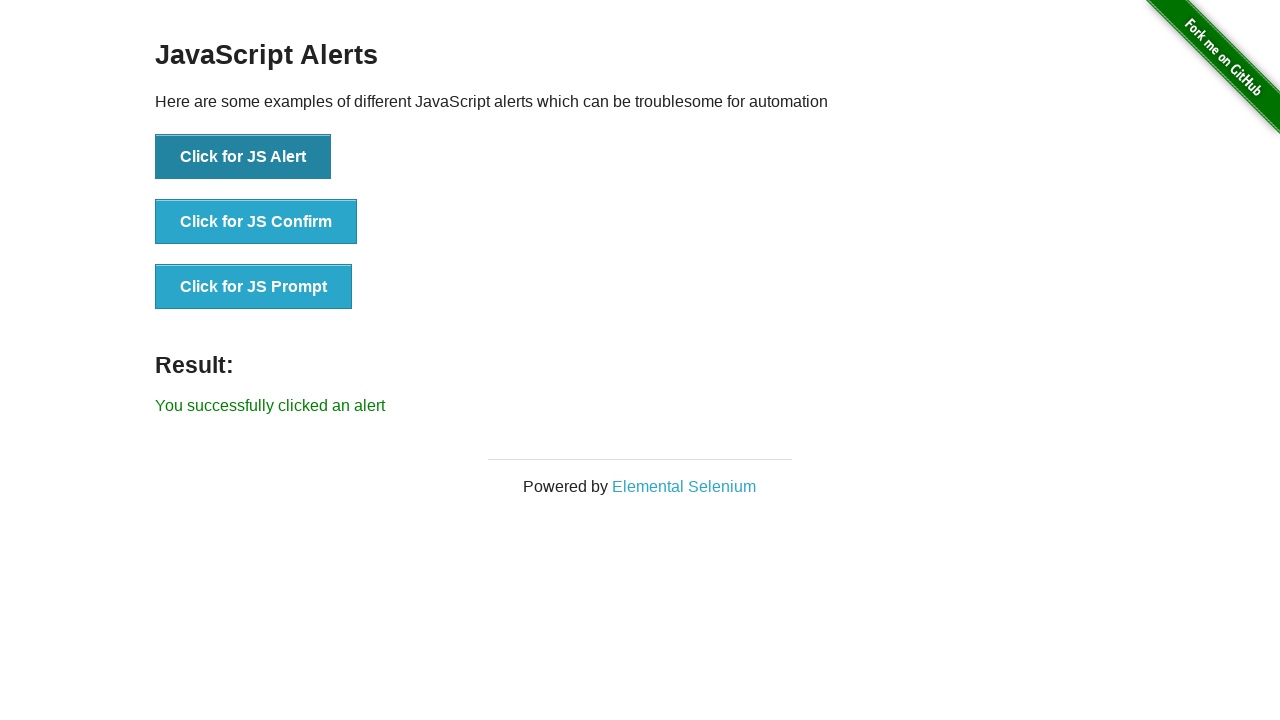

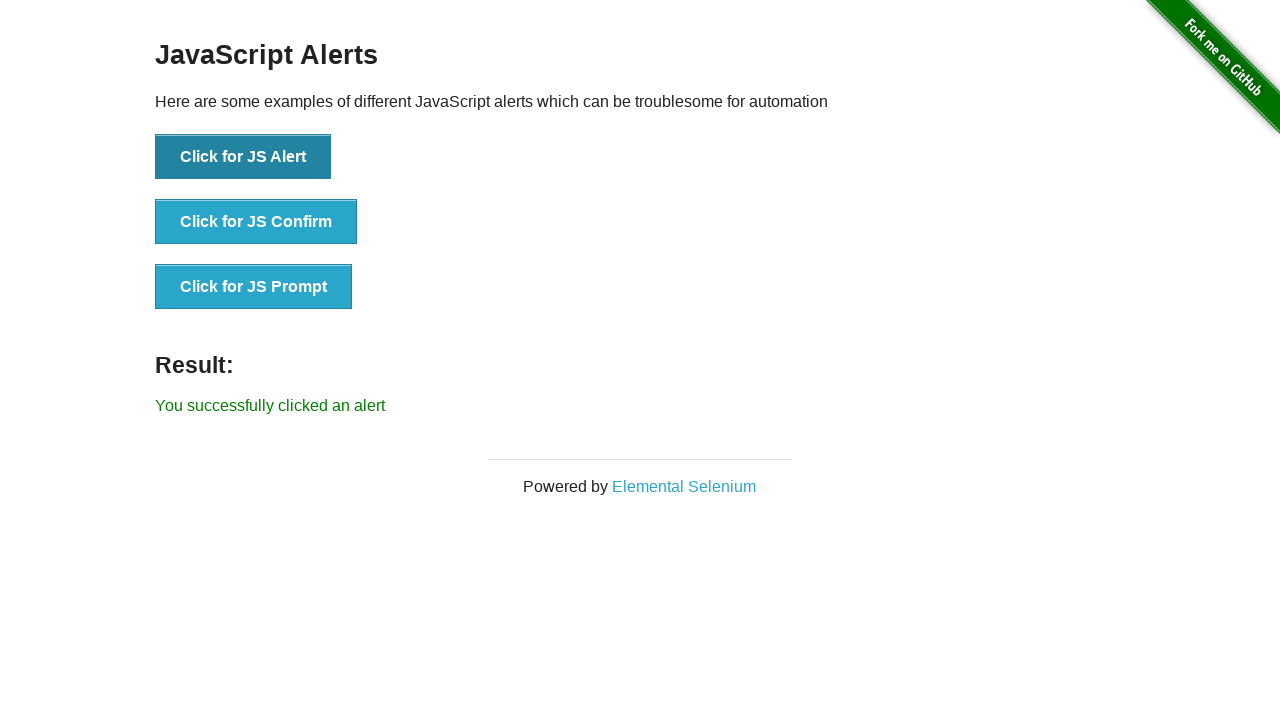